Solves a math captcha by extracting a value from an element attribute, calculating the result, and submitting the form with checkbox and radio button selections

Starting URL: http://suninjuly.github.io/get_attribute.html

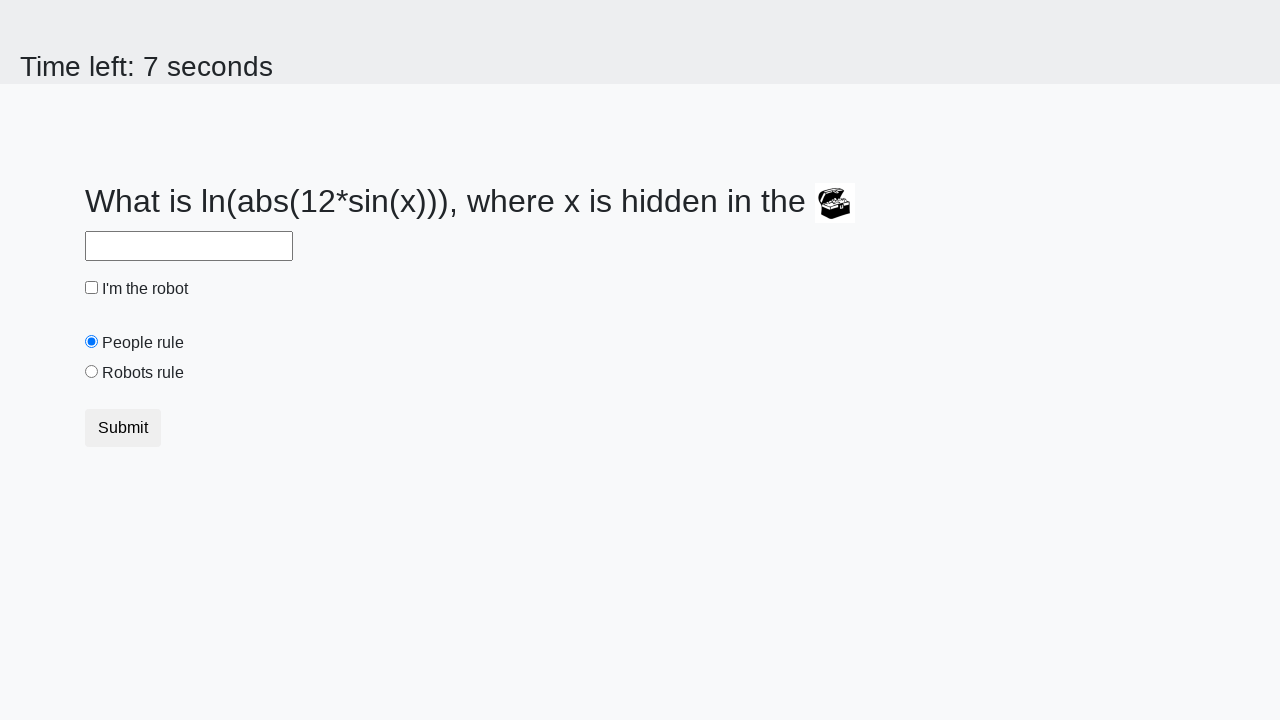

Located treasure element with ID 'treasure'
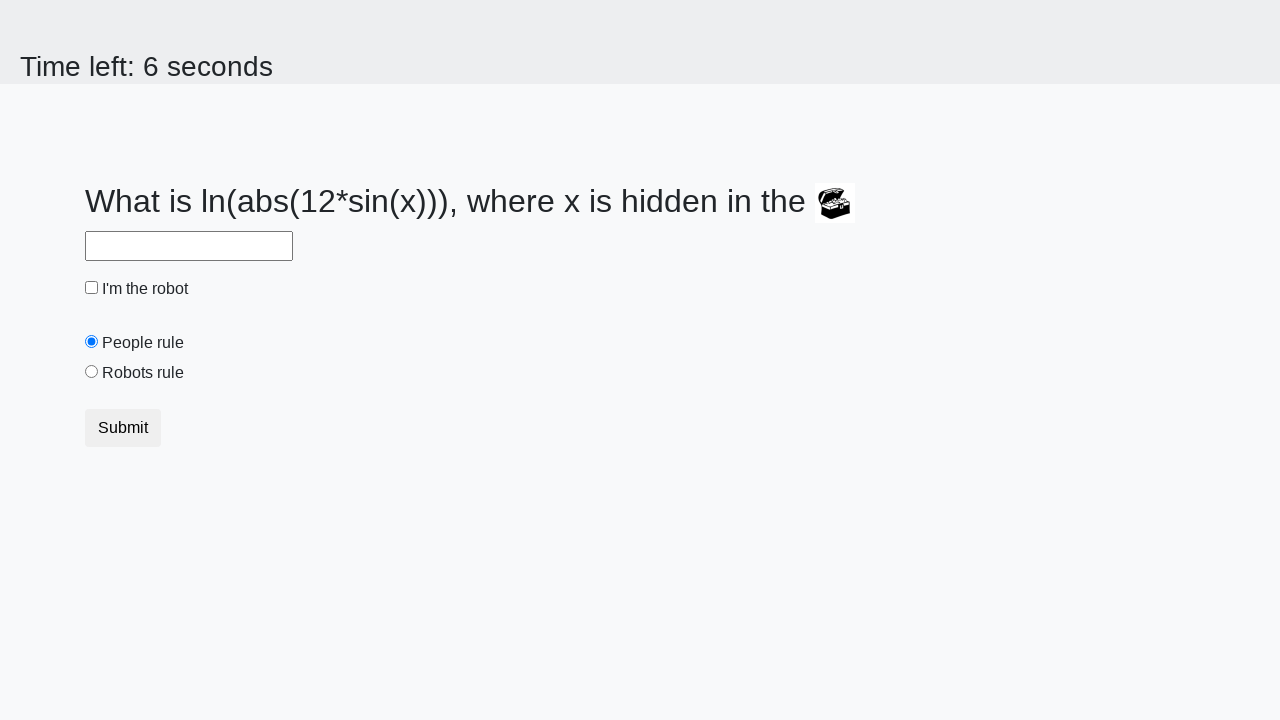

Extracted 'valuex' attribute from treasure element
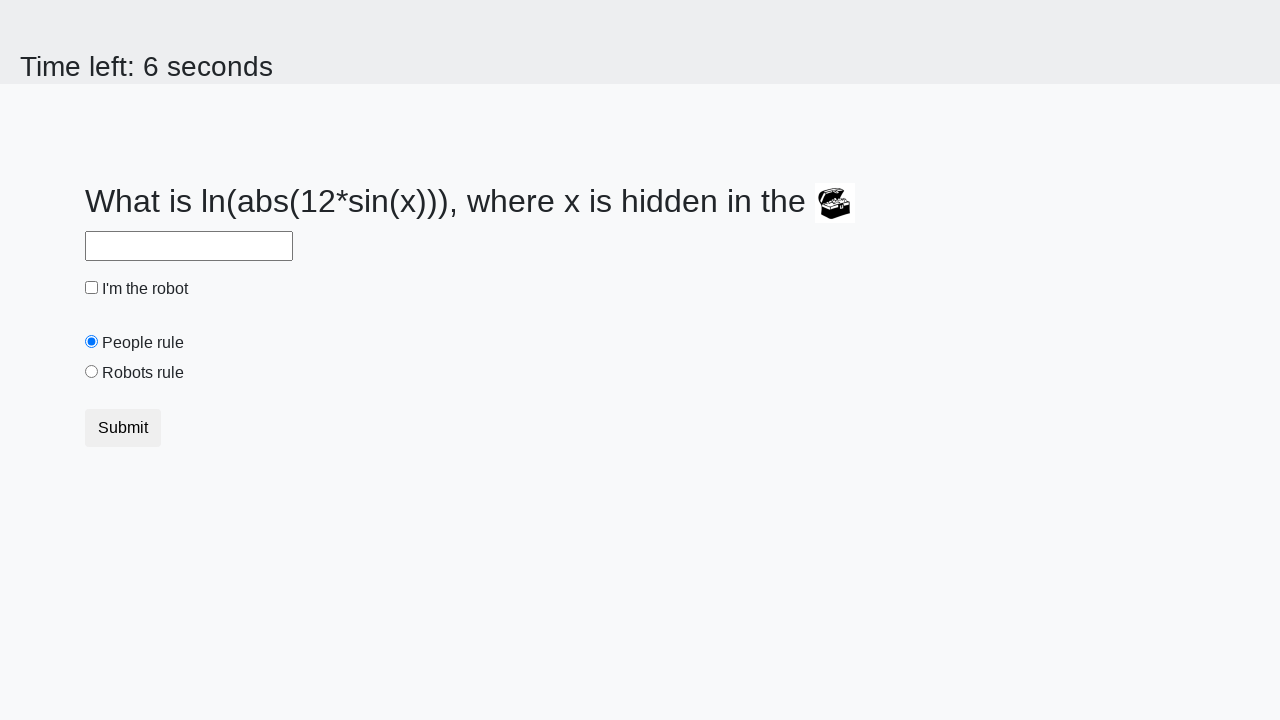

Calculated math captcha result: -2.23549532189467
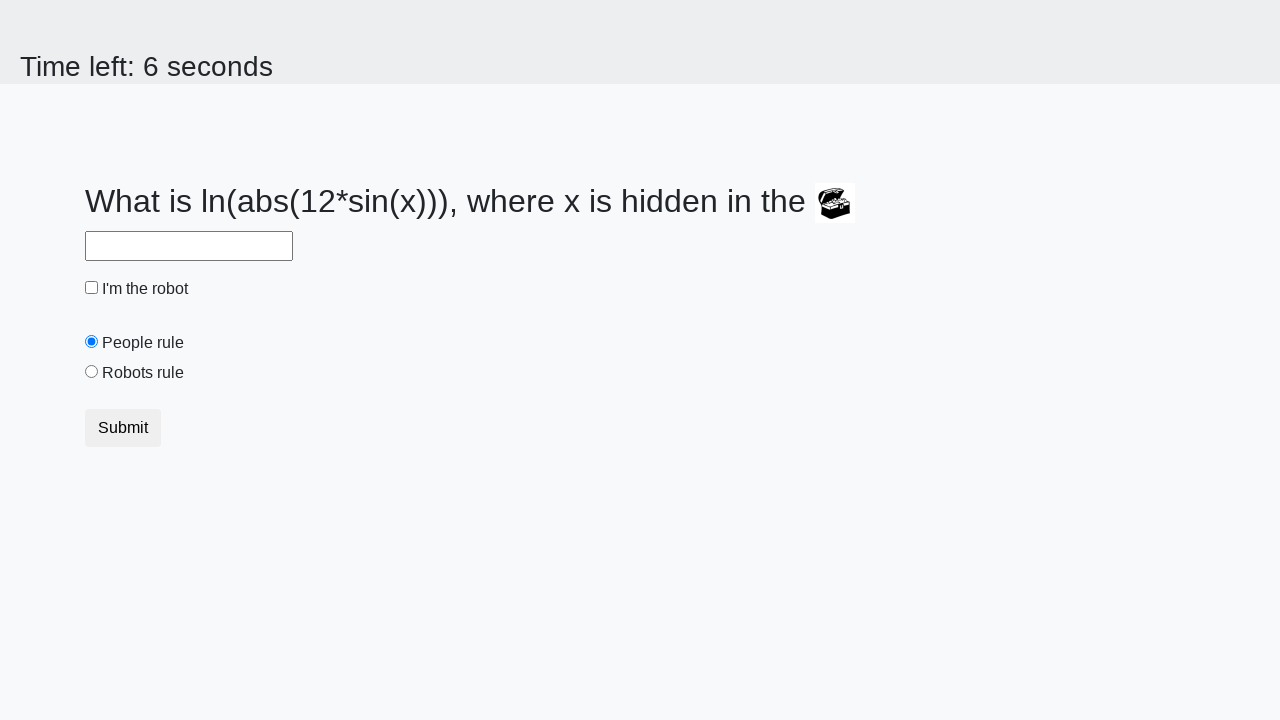

Filled answer field with calculated math result on #answer
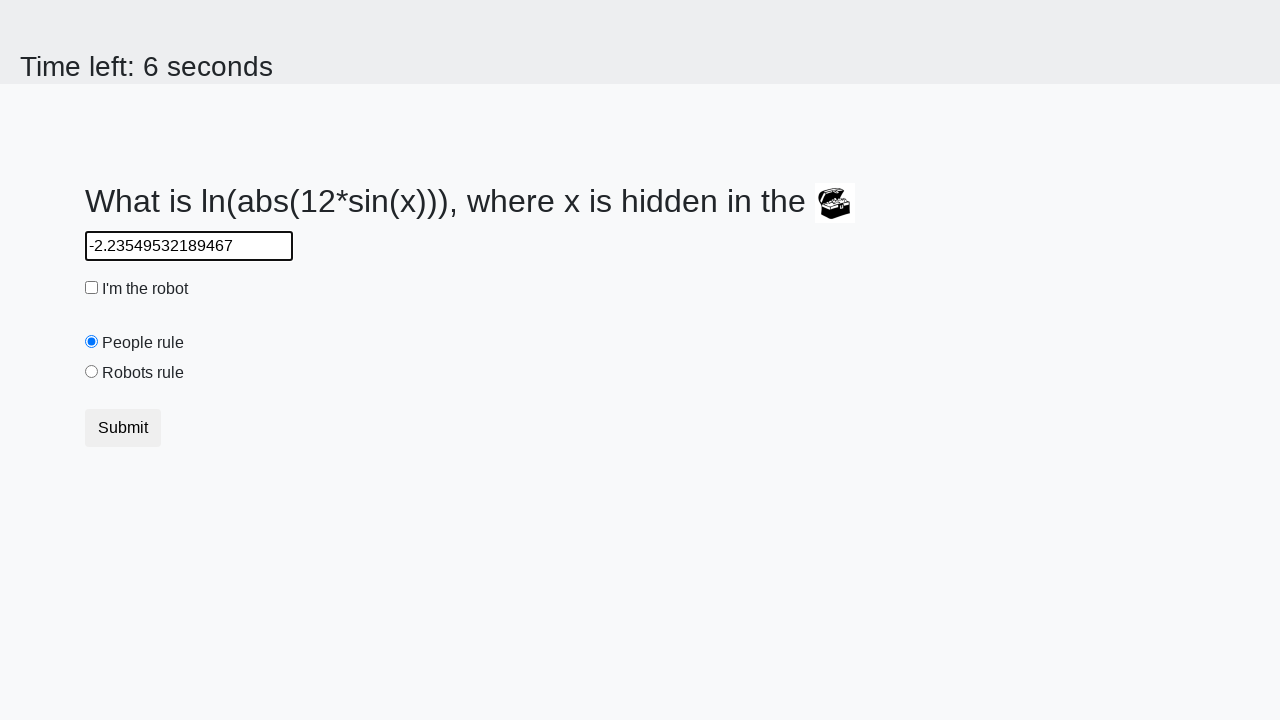

Clicked robot checkbox to confirm user is not a robot at (92, 288) on #robotCheckbox
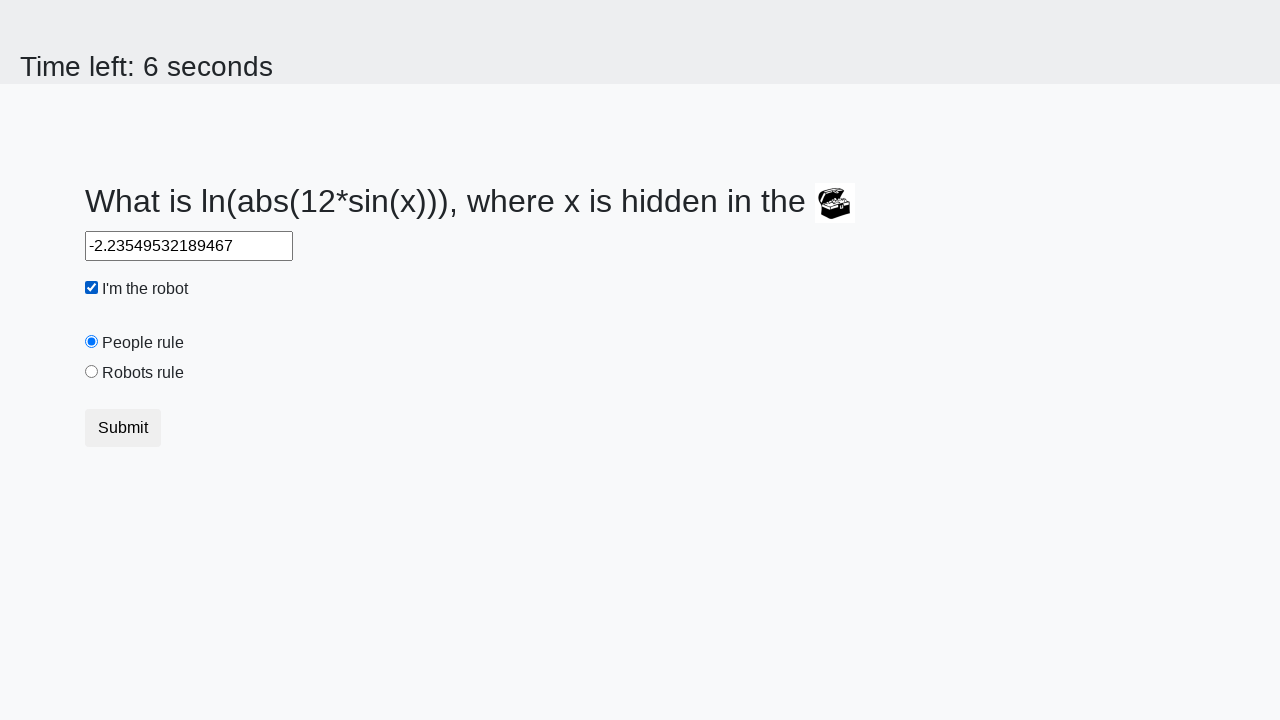

Selected 'robots rule' radio button option at (92, 372) on #robotsRule
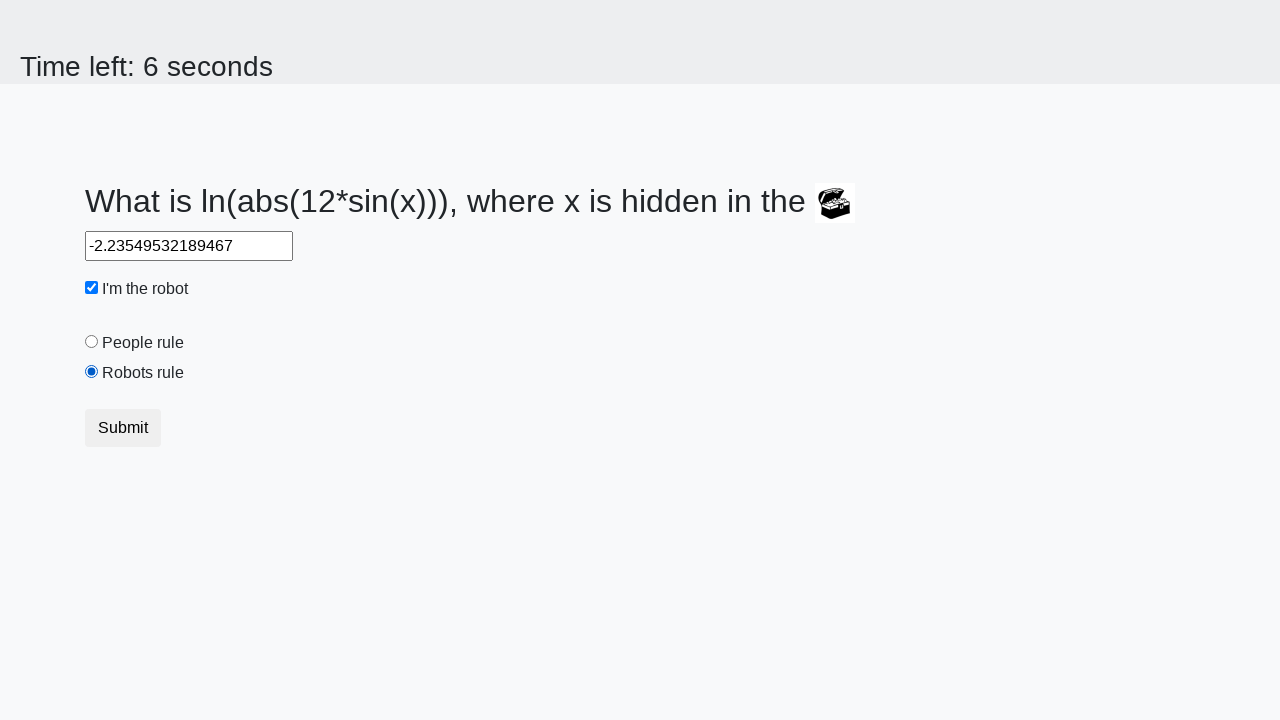

Clicked submit button to submit the form at (123, 428) on .btn
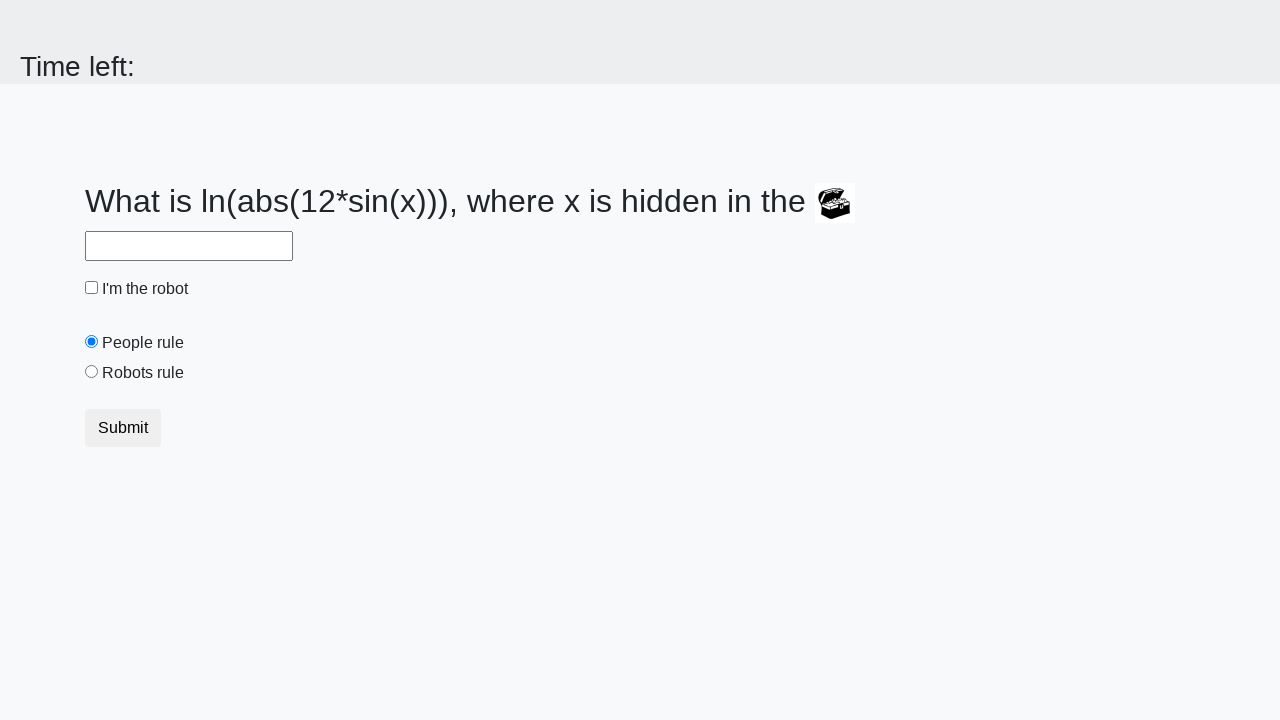

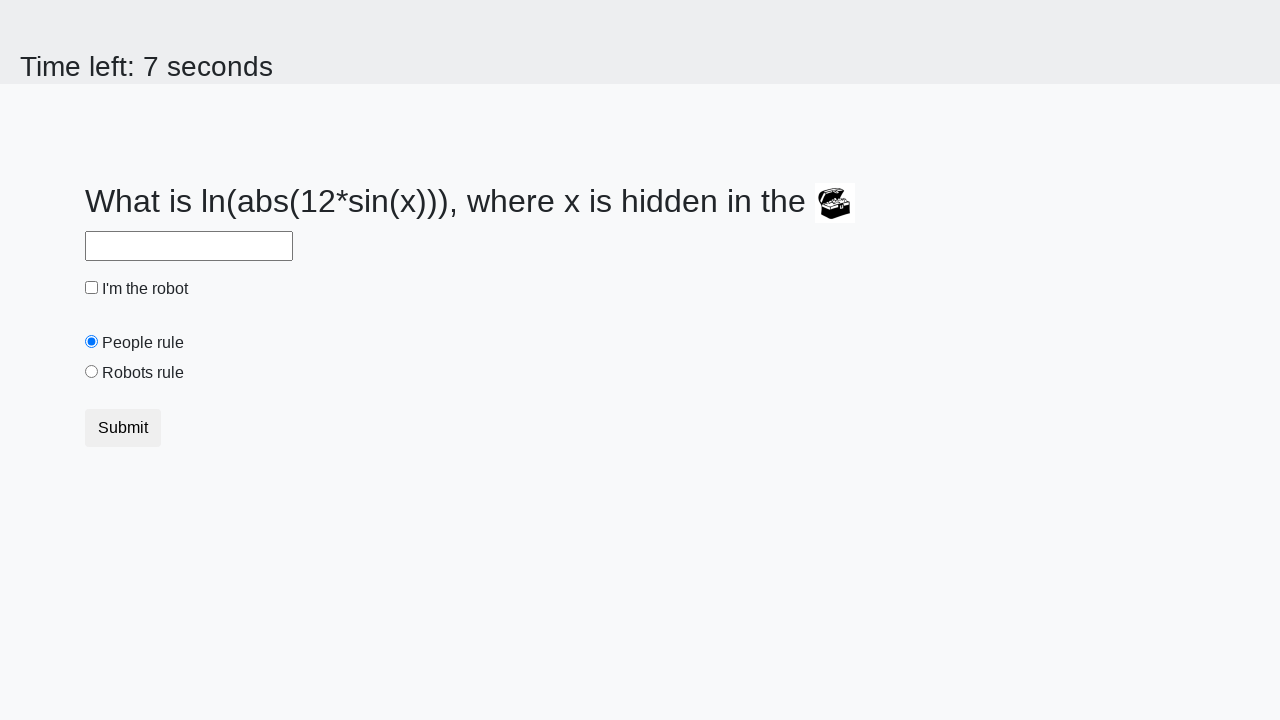